Tests multi-select dropdown functionality by selecting multiple options using different methods (visible text, index, value) and then deselecting one option

Starting URL: https://v1.training-support.net/selenium/selects

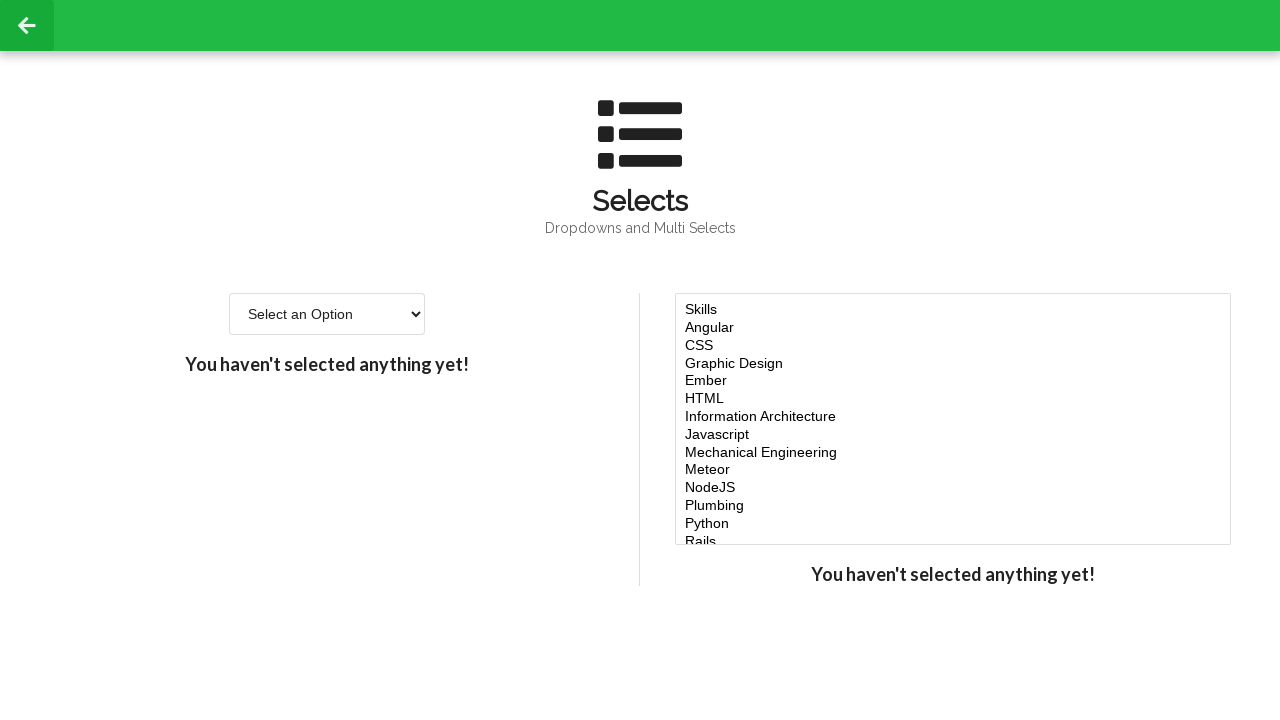

Selected 'Javascript' option from multi-select dropdown using visible text on #multi-select
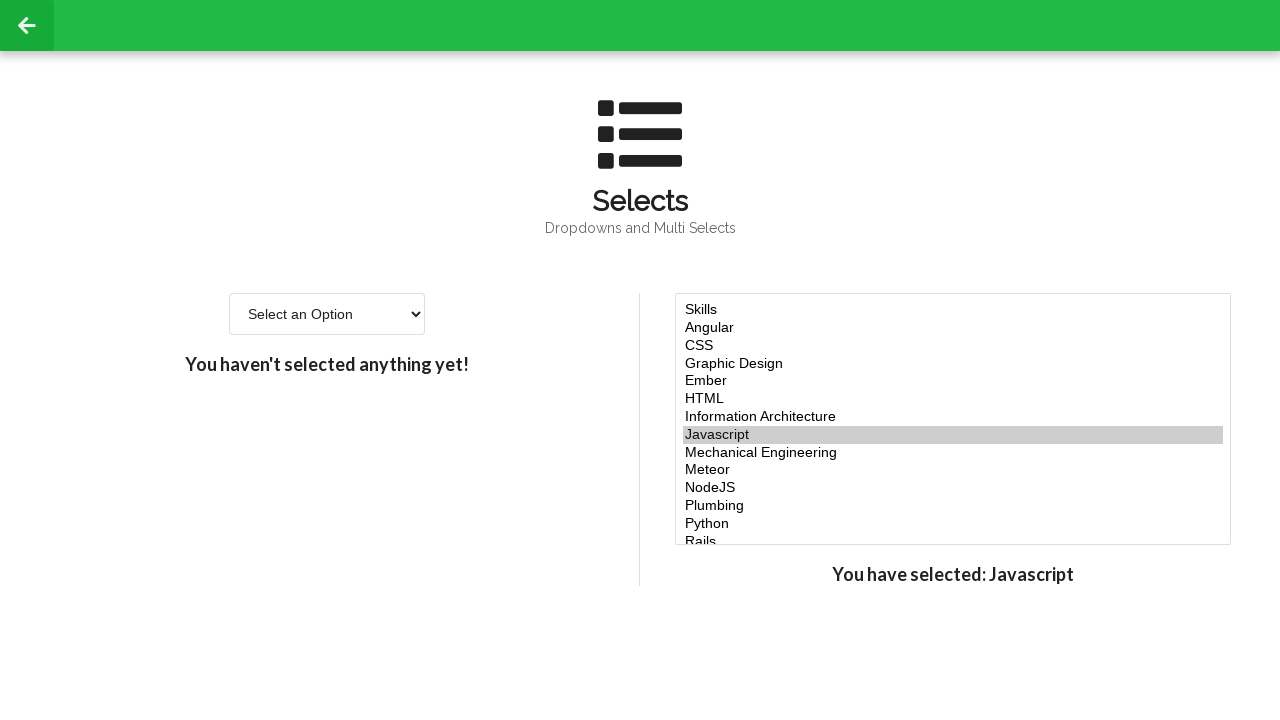

Selected option at index 4 from multi-select dropdown on #multi-select
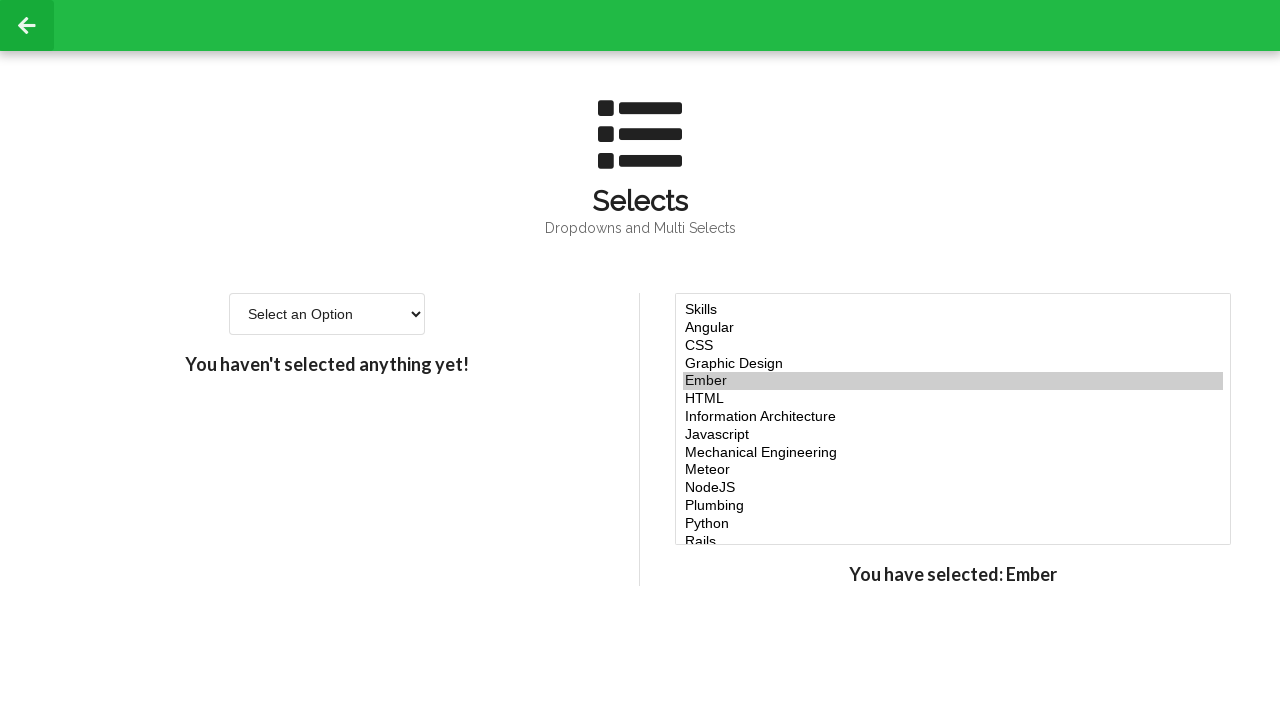

Selected option at index 5 from multi-select dropdown on #multi-select
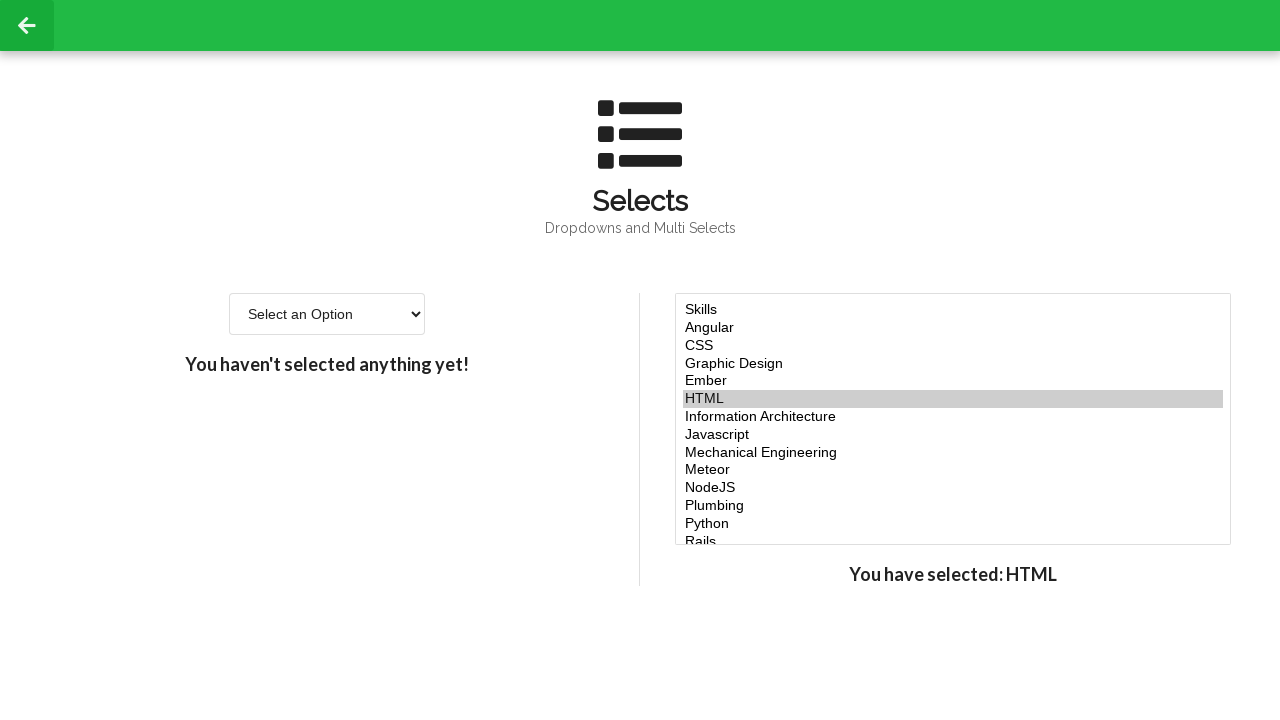

Selected option at index 6 from multi-select dropdown on #multi-select
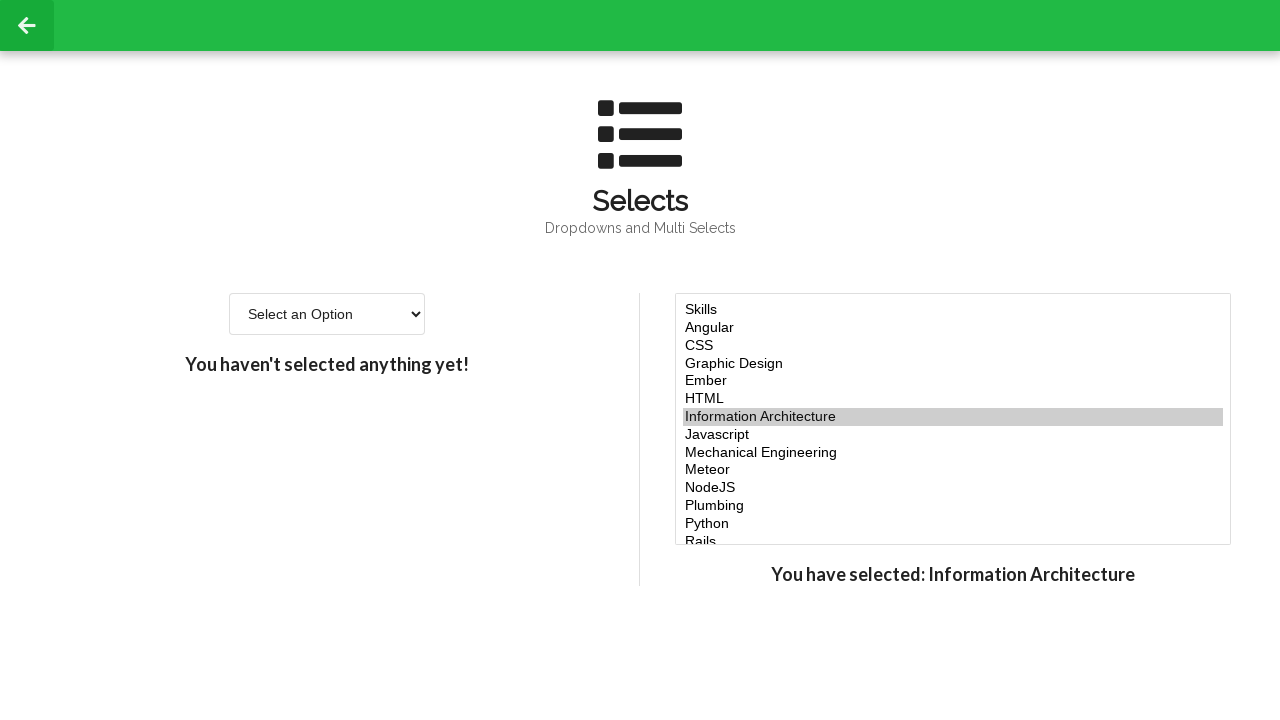

Selected 'NodeJS' option from multi-select dropdown using value attribute on #multi-select
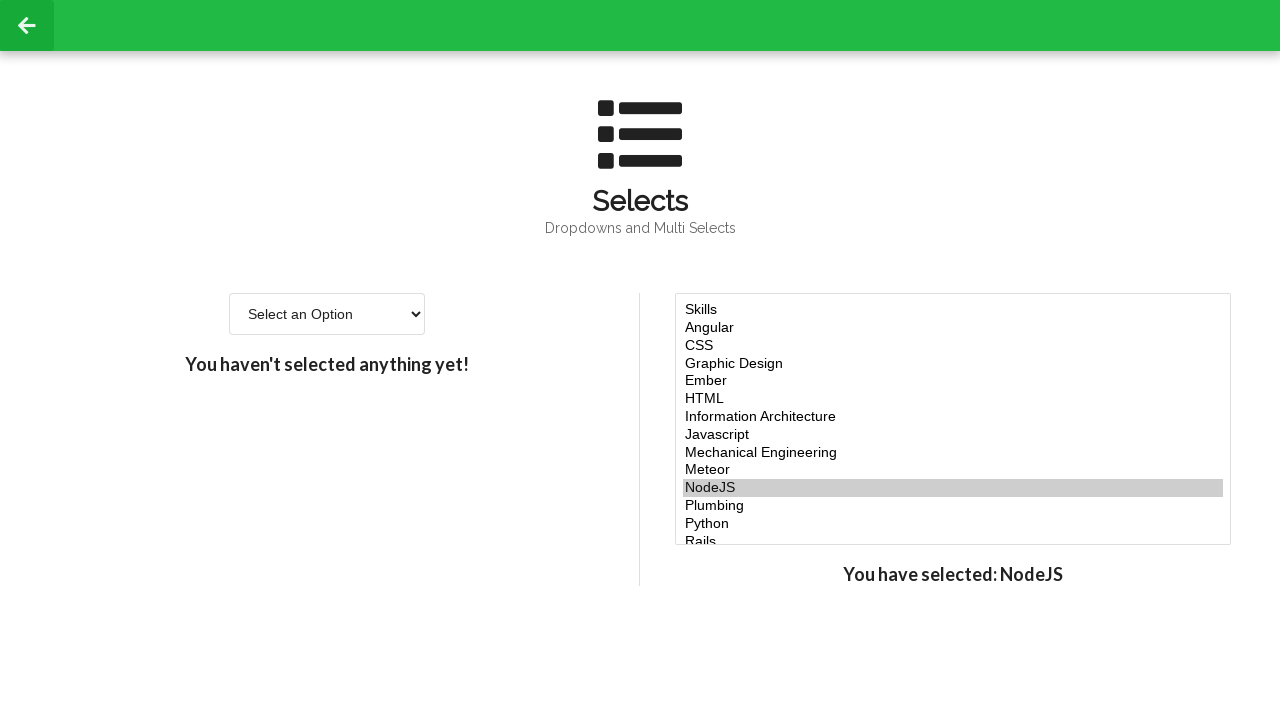

Verified that selected options exist in the multi-select dropdown
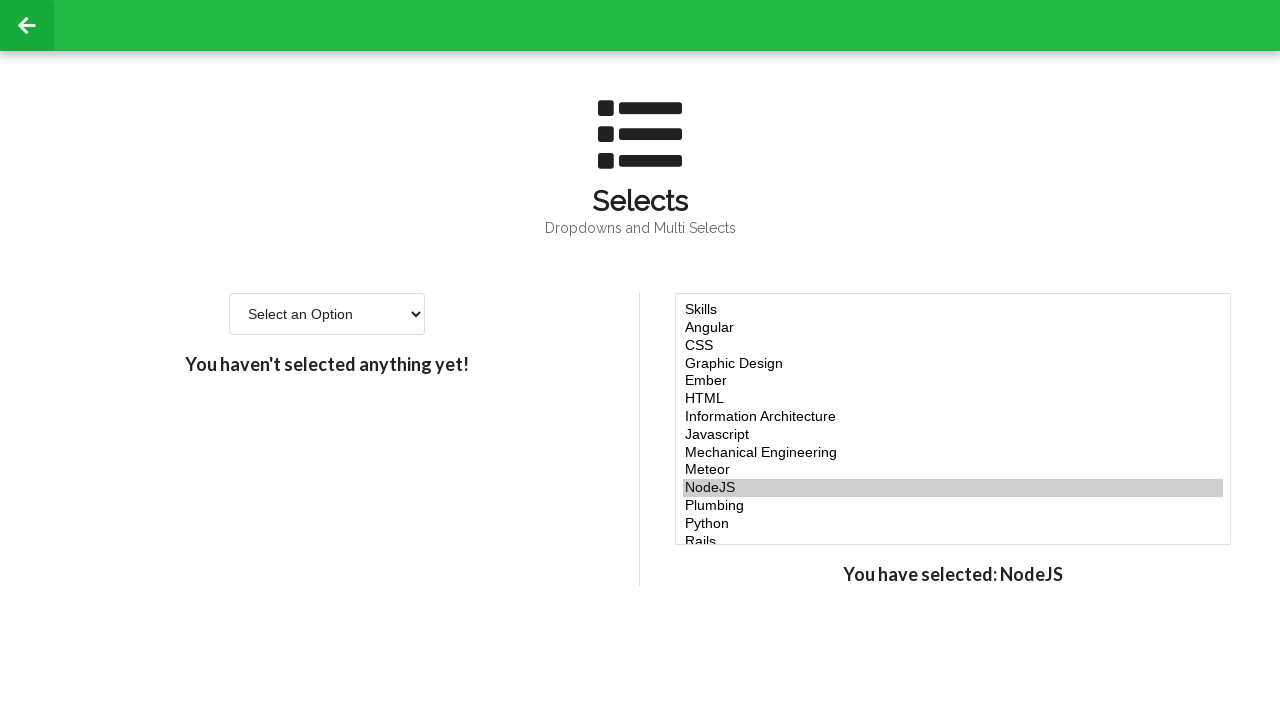

Deselected the option at index 5 from the multi-select dropdown
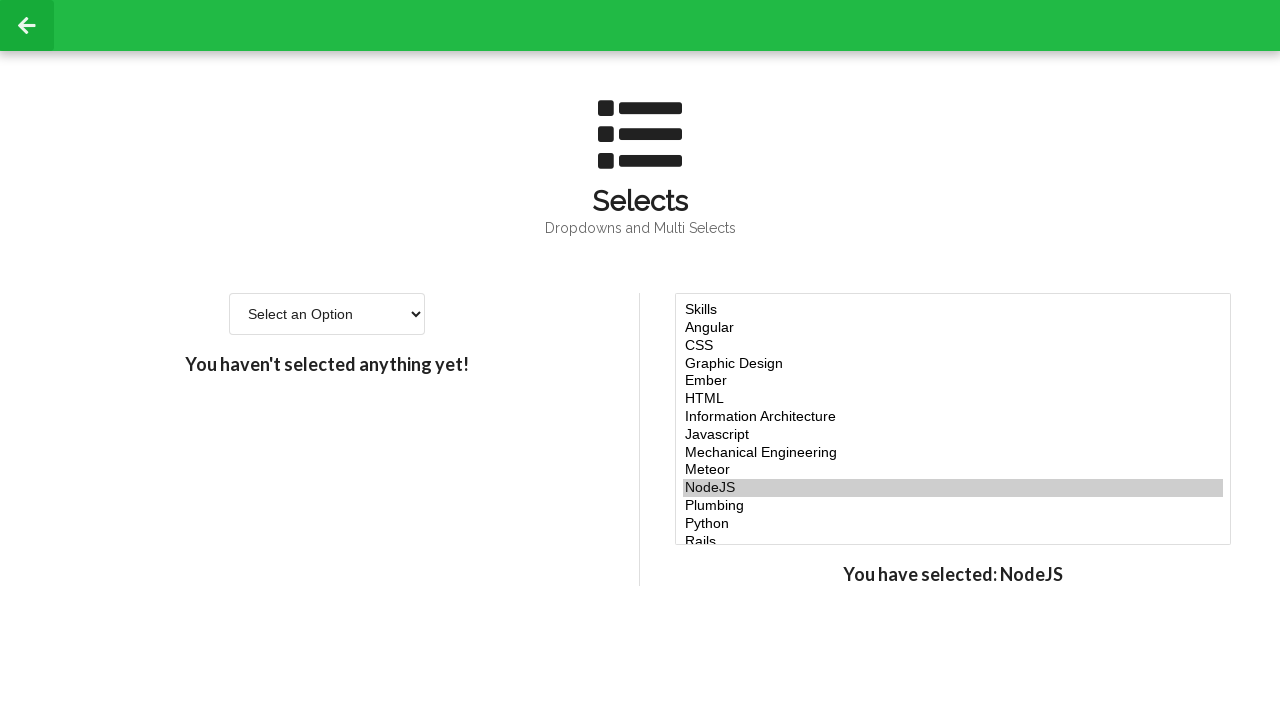

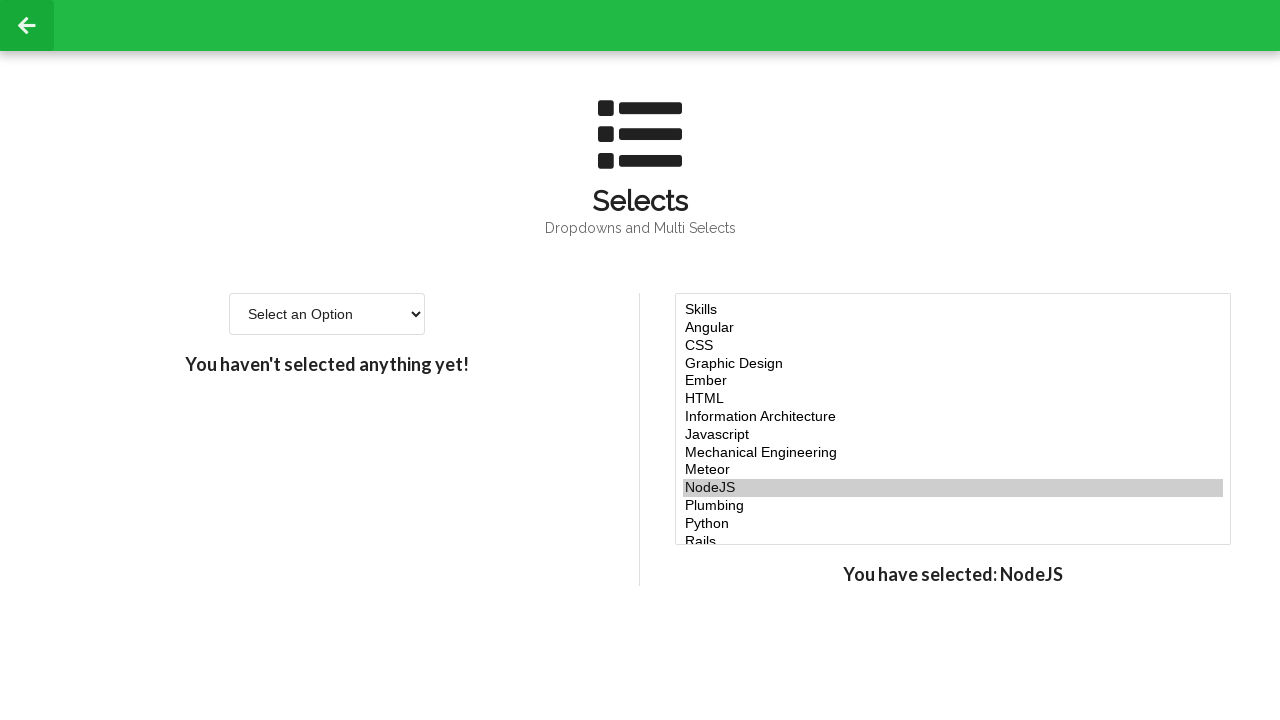